Clicks the Find My Login Info button without filling any fields to trigger and verify mandatory field validation error messages

Starting URL: https://parabank.parasoft.com/parabank/lookup.htm

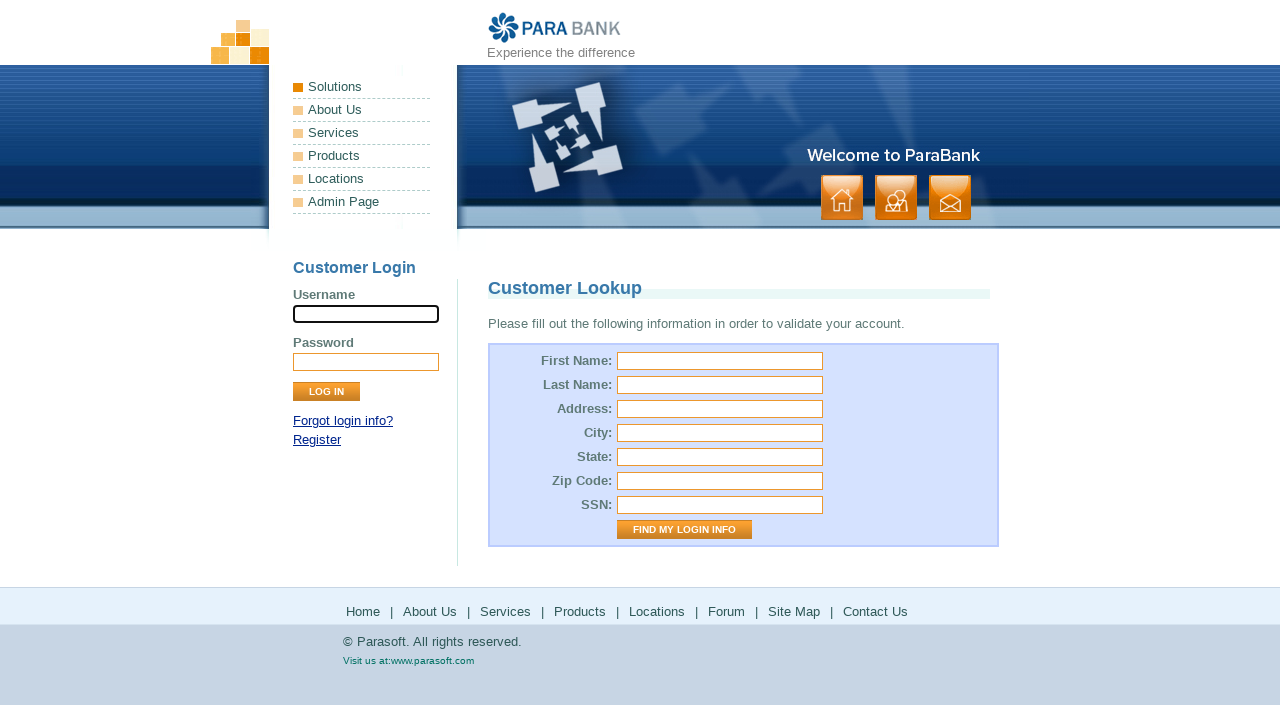

Clicked 'Find My Login Info' button without filling any fields at (684, 530) on input[value='Find My Login Info']
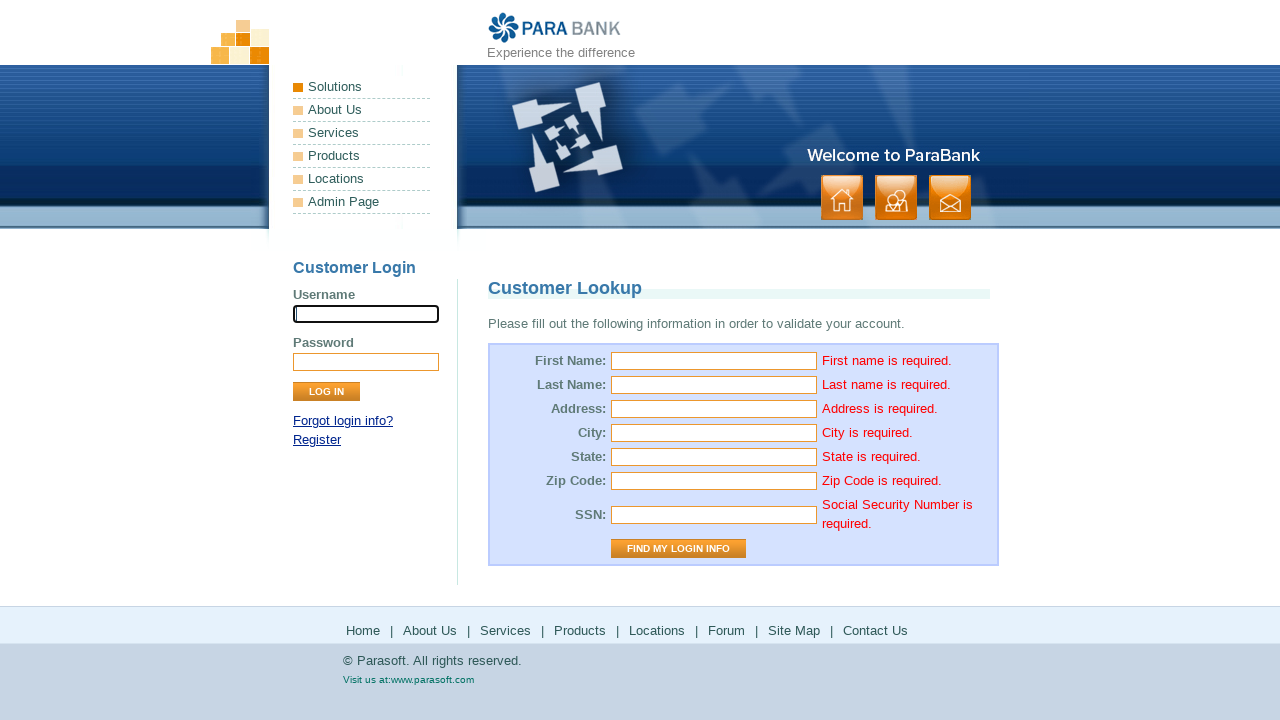

Mandatory field validation error messages appeared
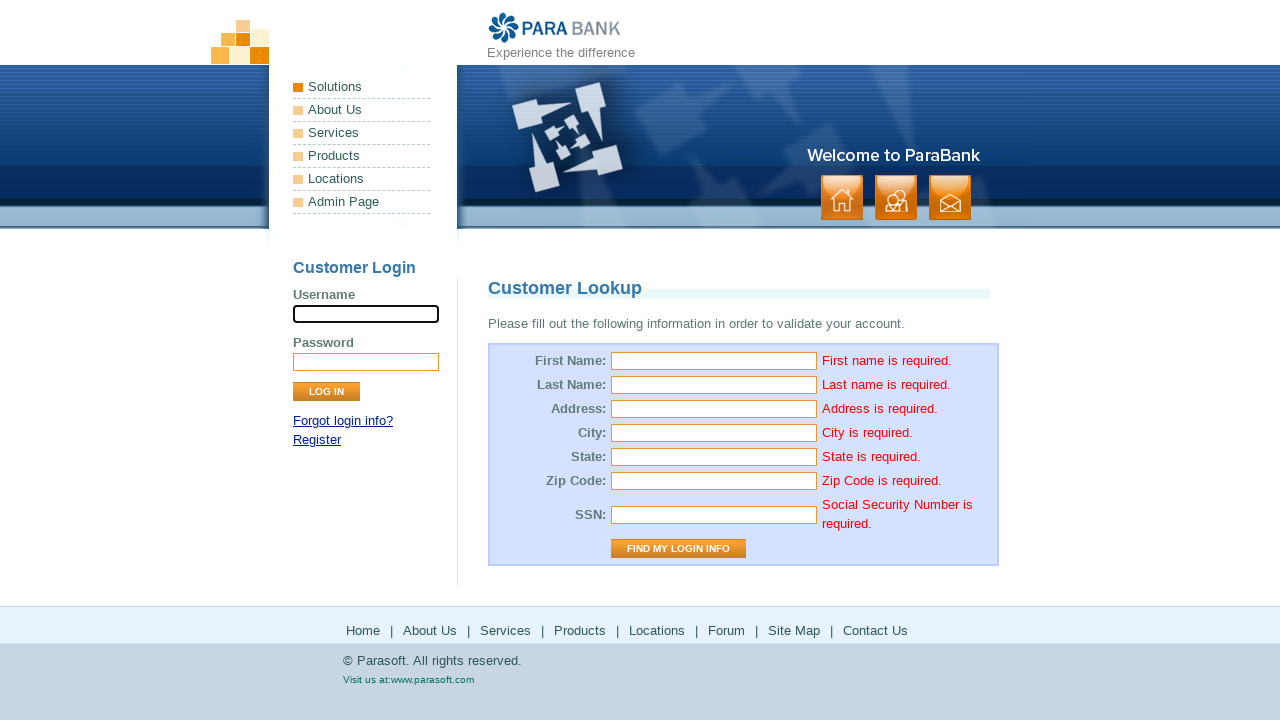

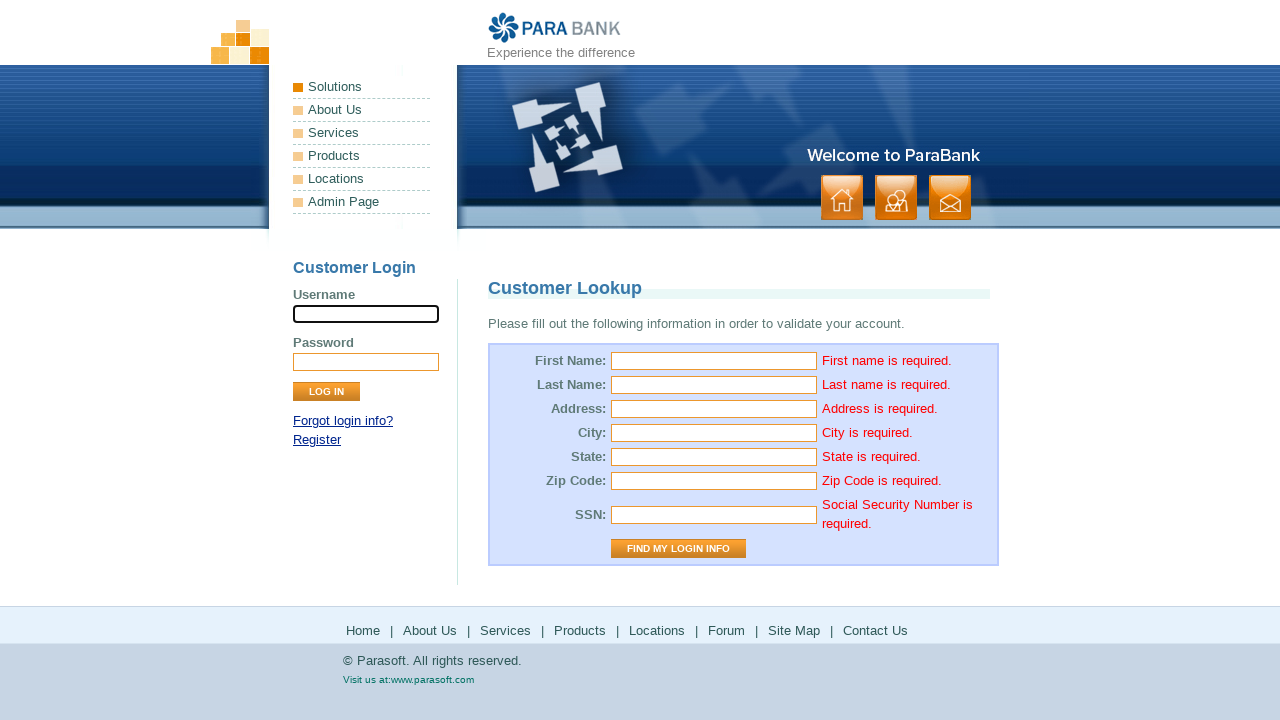